Demonstrates drag and drop action by dragging element A onto element B

Starting URL: https://crossbrowsertesting.github.io/drag-and-drop

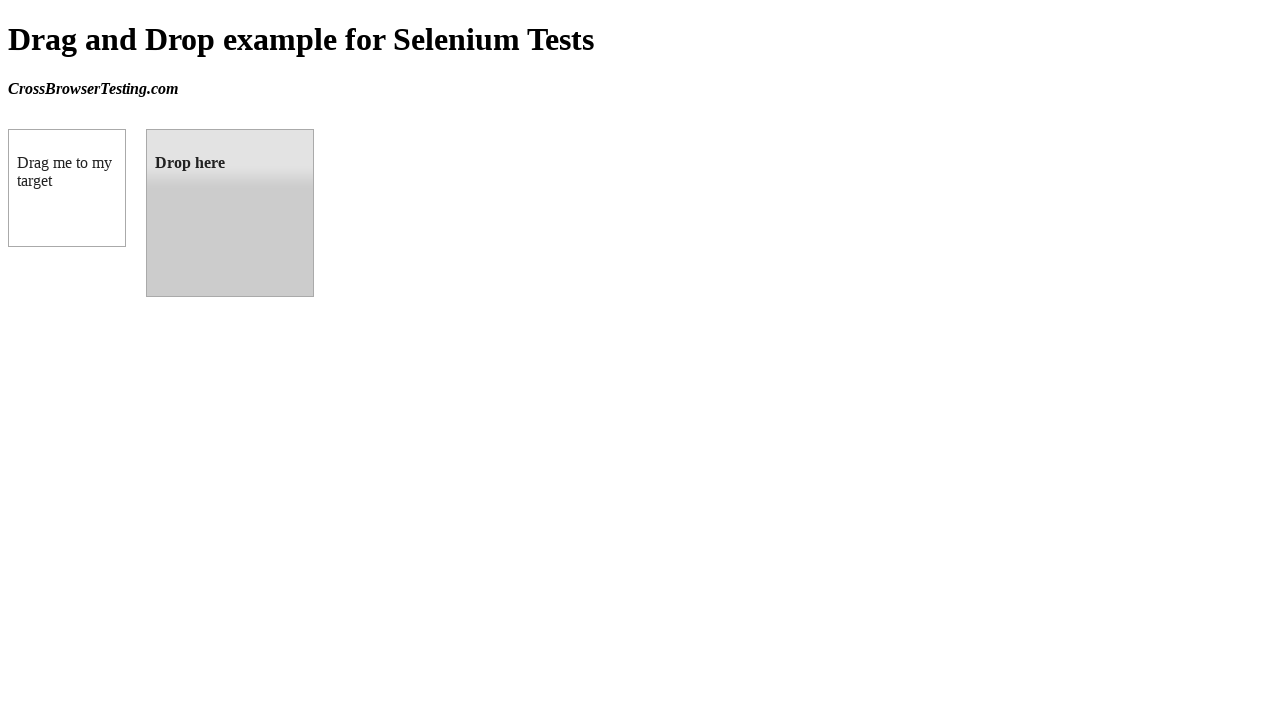

Located the draggable element (source)
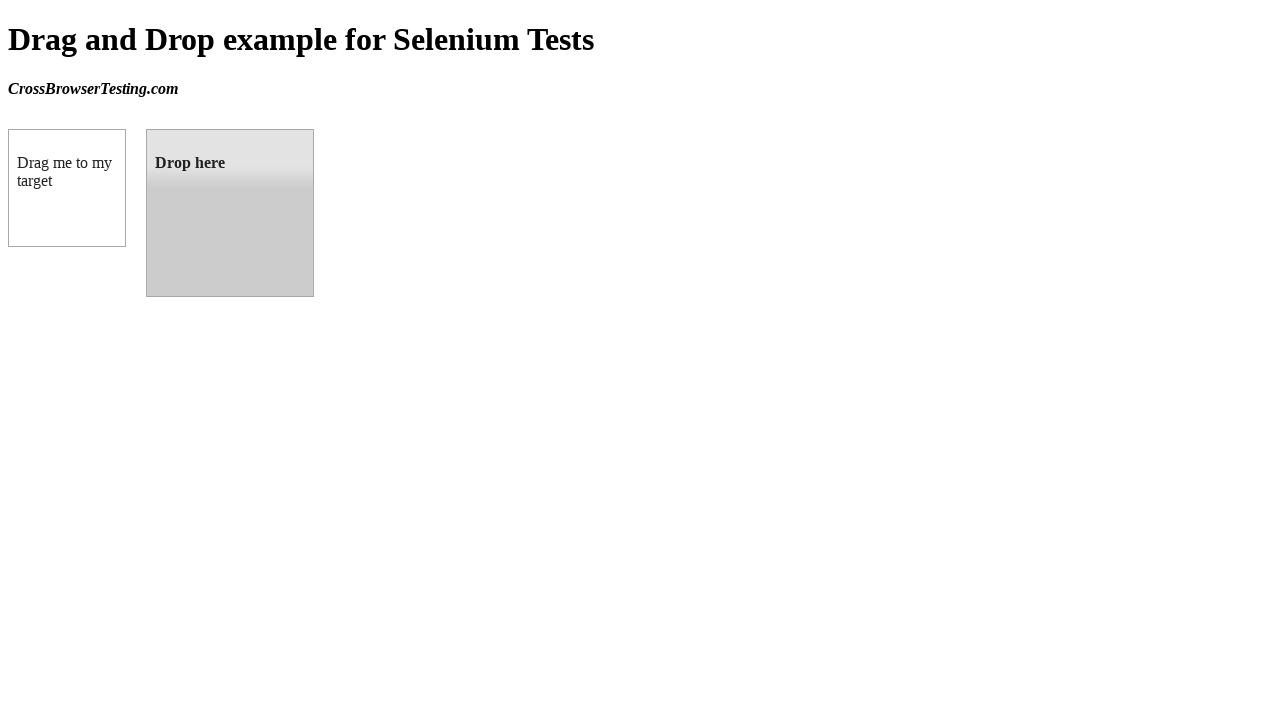

Located the droppable element (target)
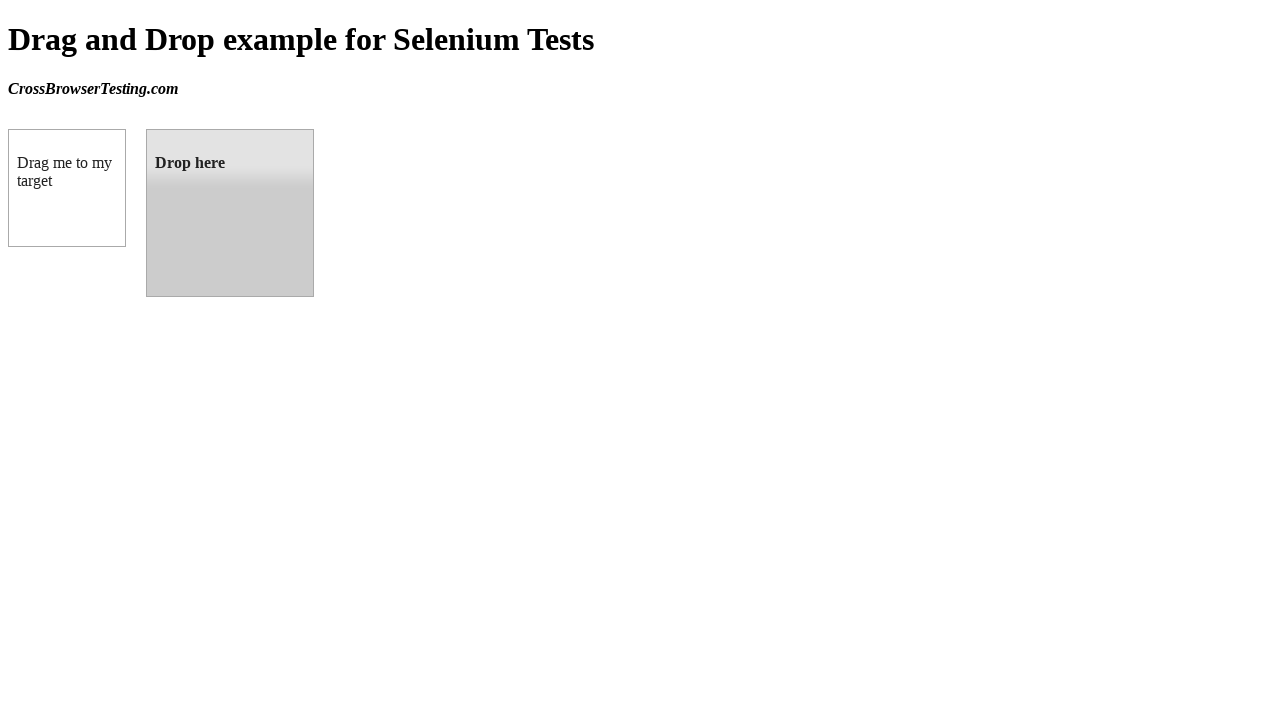

Dragged element A onto element B at (230, 213)
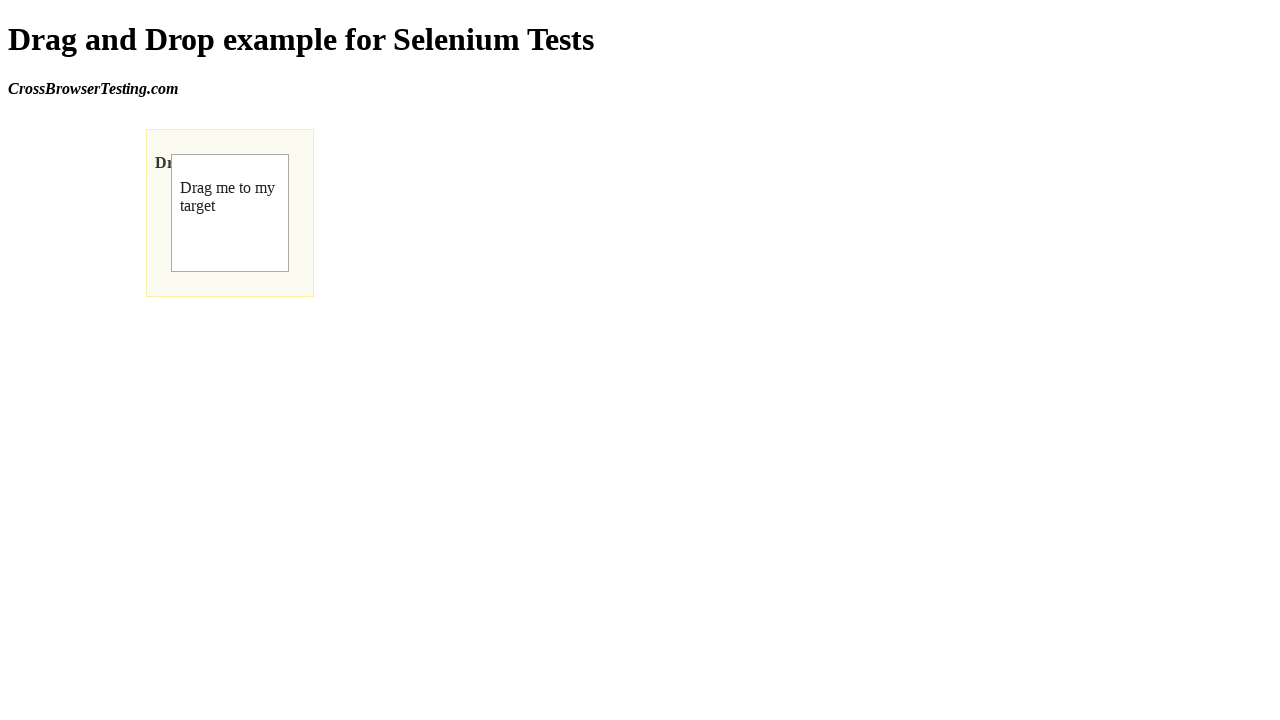

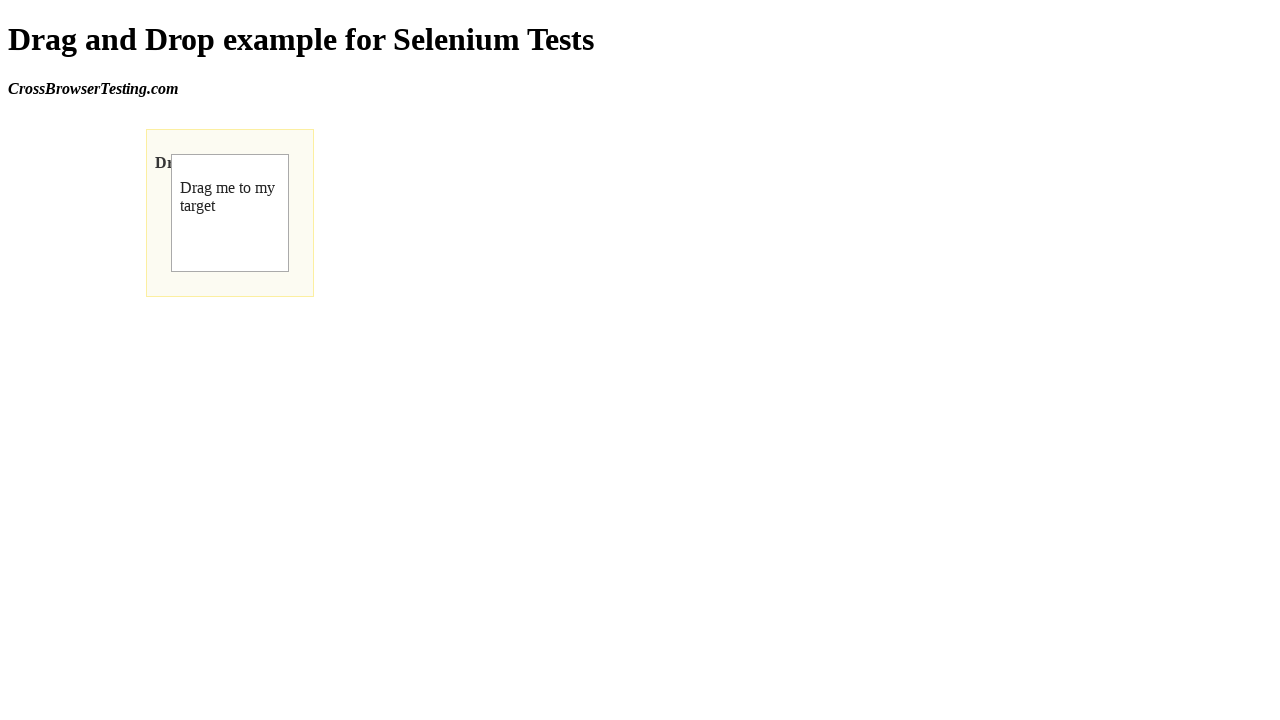